Navigates to MakeMyTrip travel website and maximizes the browser window to verify the page loads correctly

Starting URL: https://www.makemytrip.com/

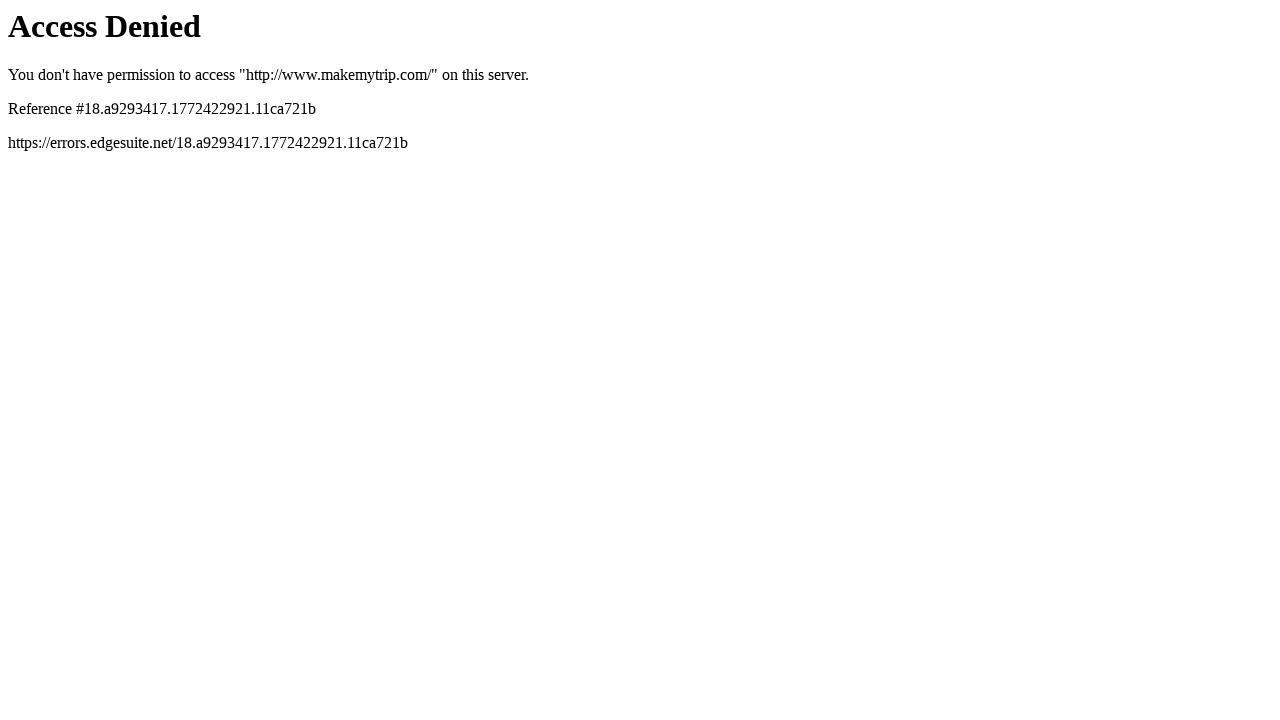

Set viewport size to 1920x1080 to maximize browser window
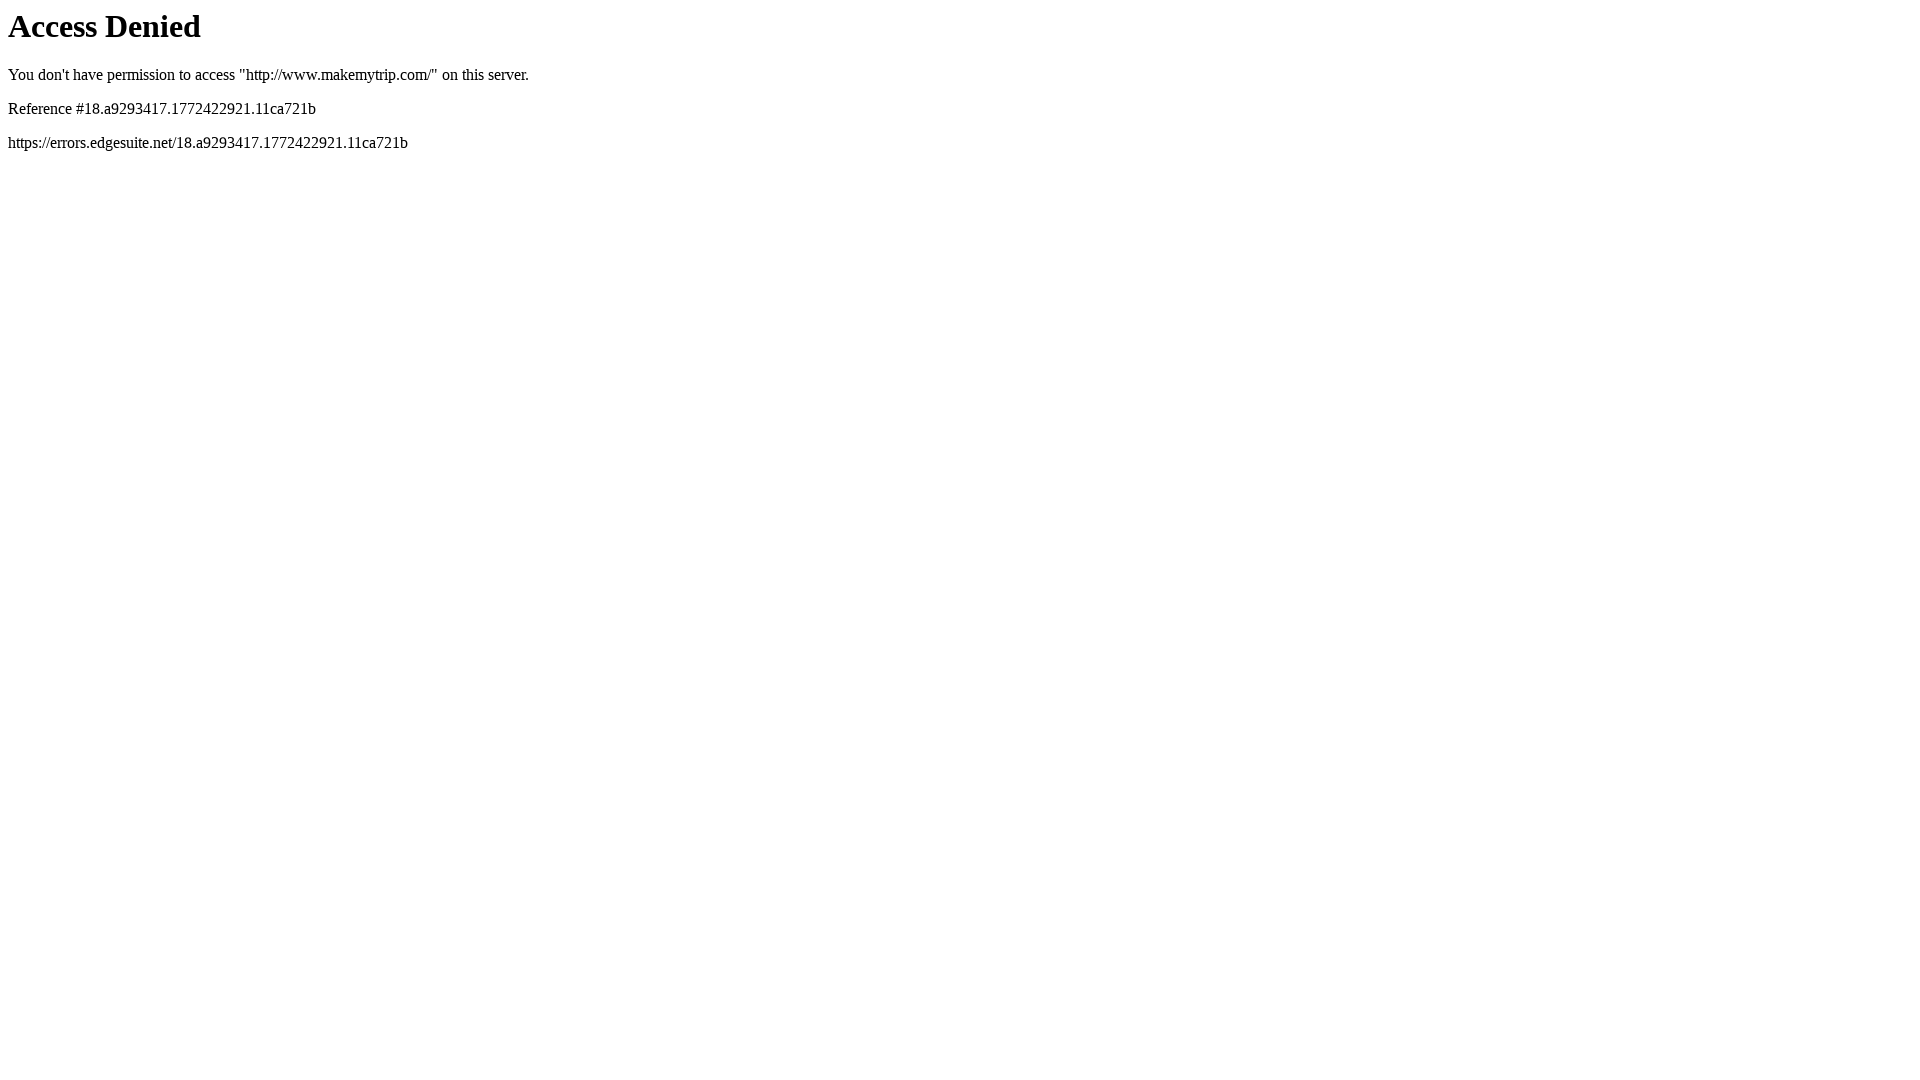

MakeMyTrip page fully loaded and network idle
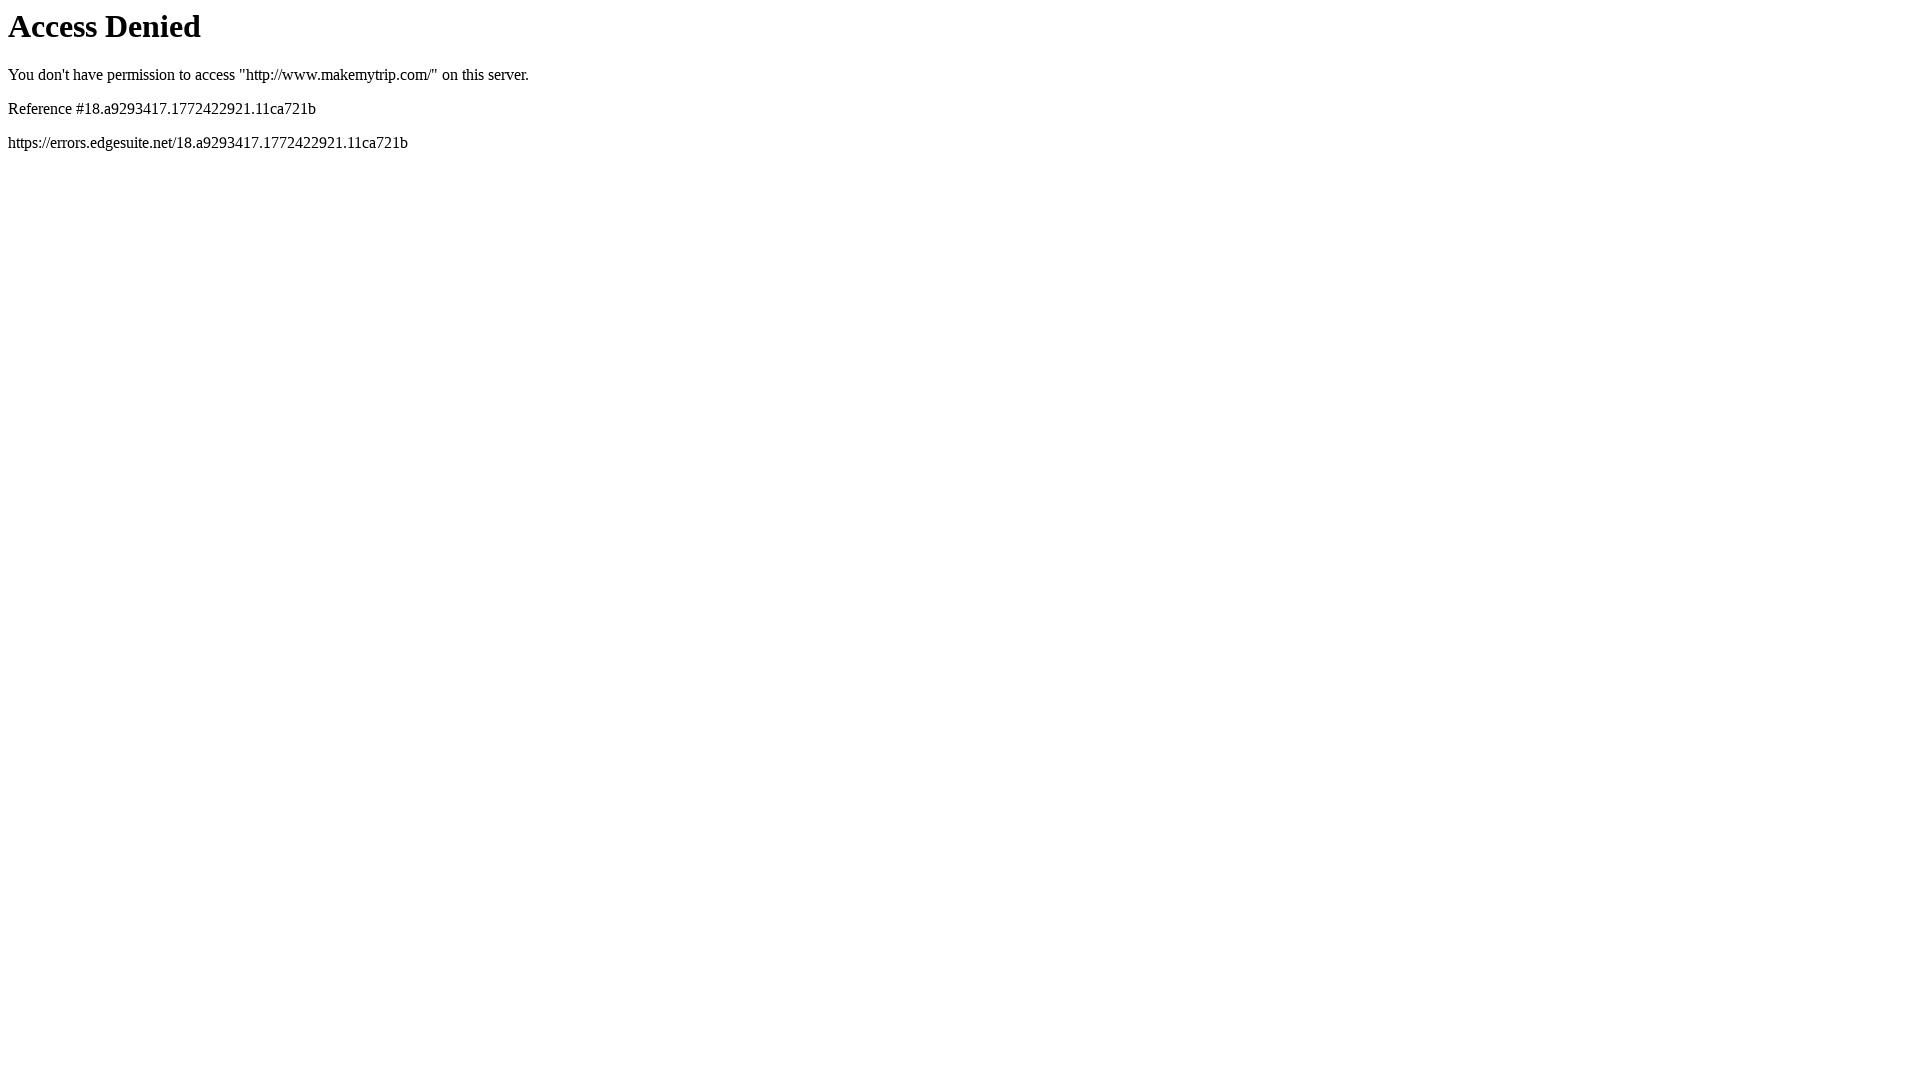

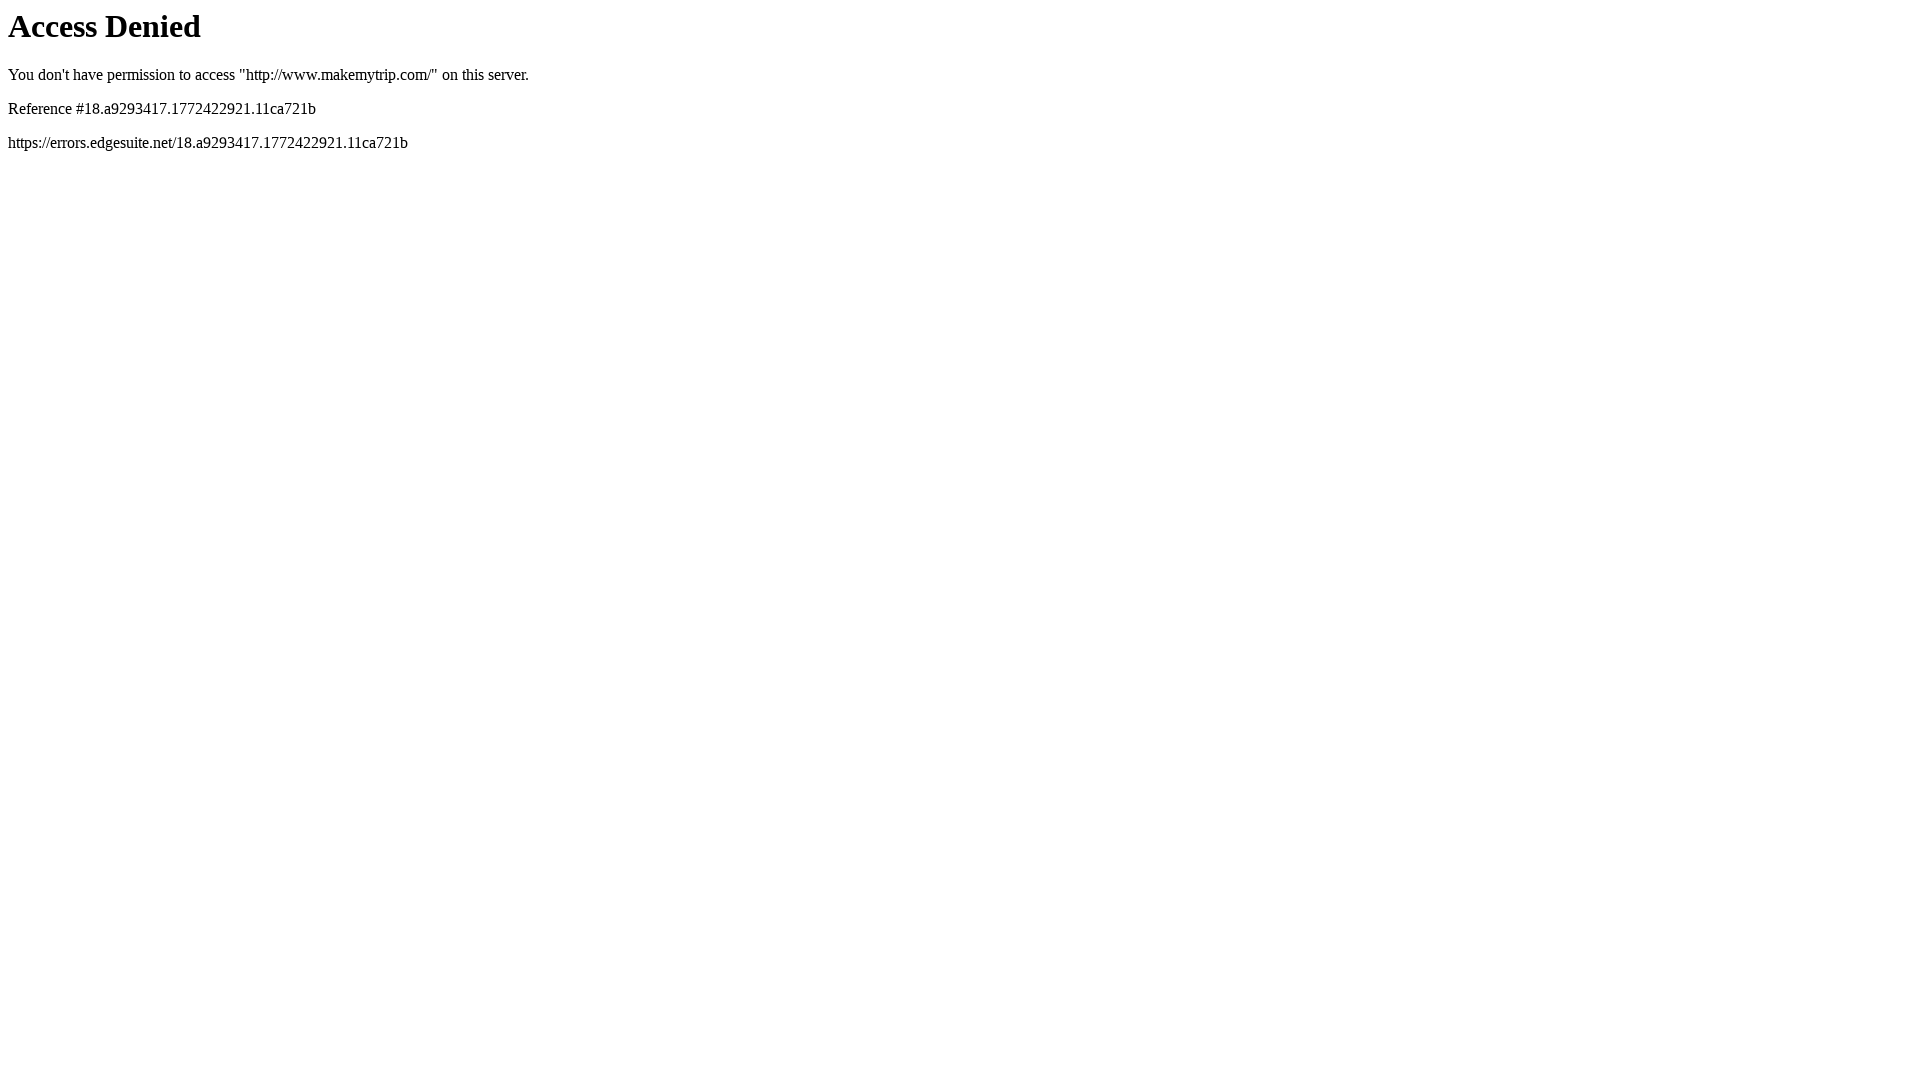